Tests the AFIP tax contributions lookup form by entering a CUIL (Argentine tax ID) and clicking the continue button to submit the query

Starting URL: https://serviciosweb.afip.gob.ar/TRAMITES_CON_CLAVE_FISCAL/MISAPORTES/app/basica.aspx

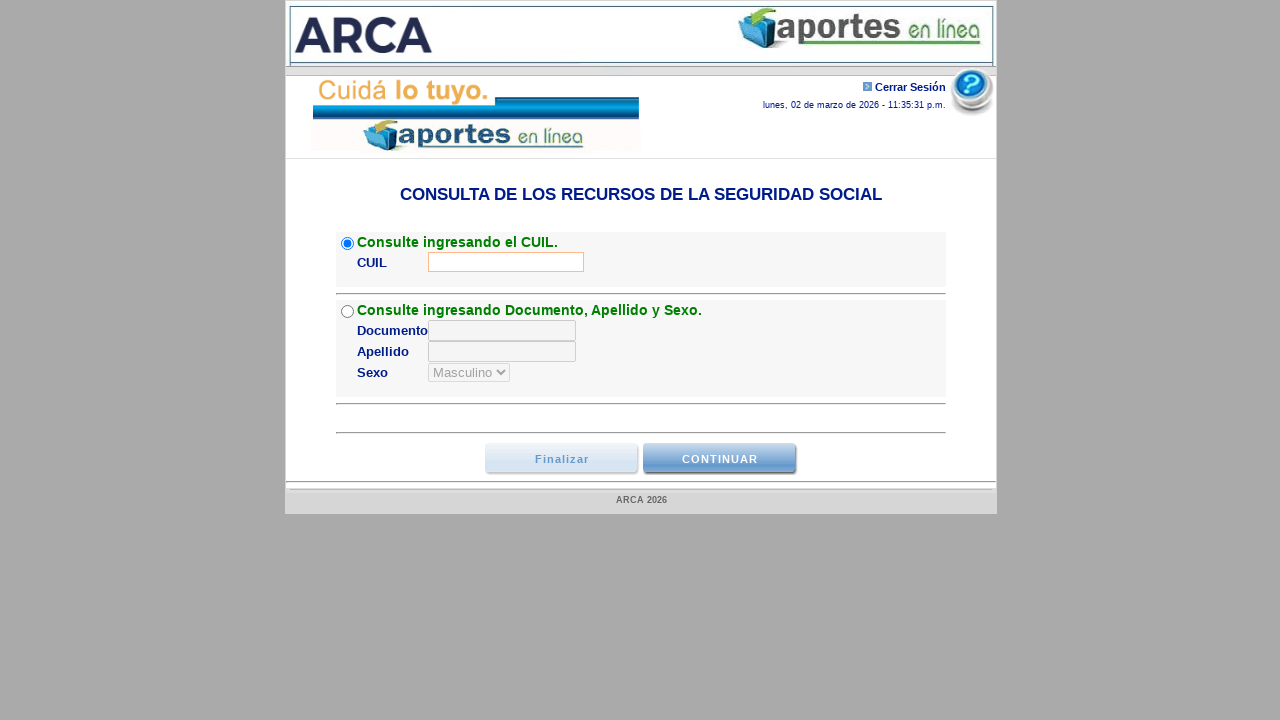

Waited 2 seconds for page to load after any redirects
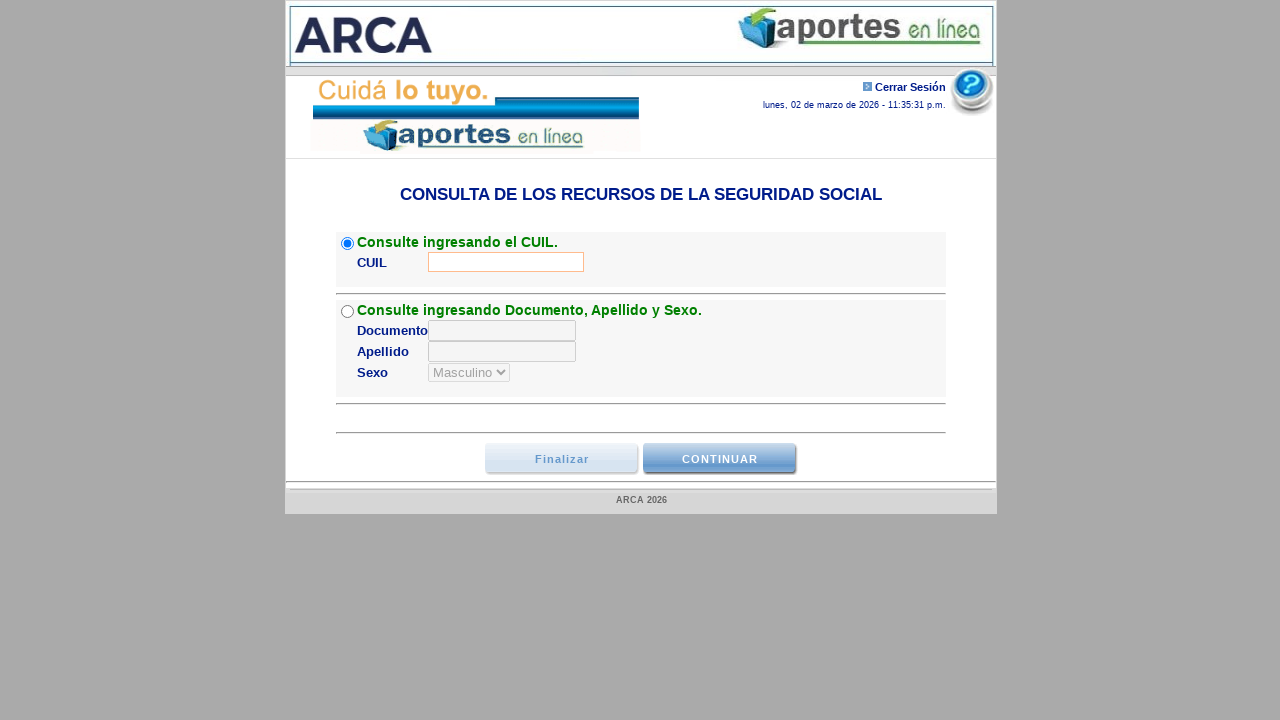

Located and waited for CUIL input field to be present
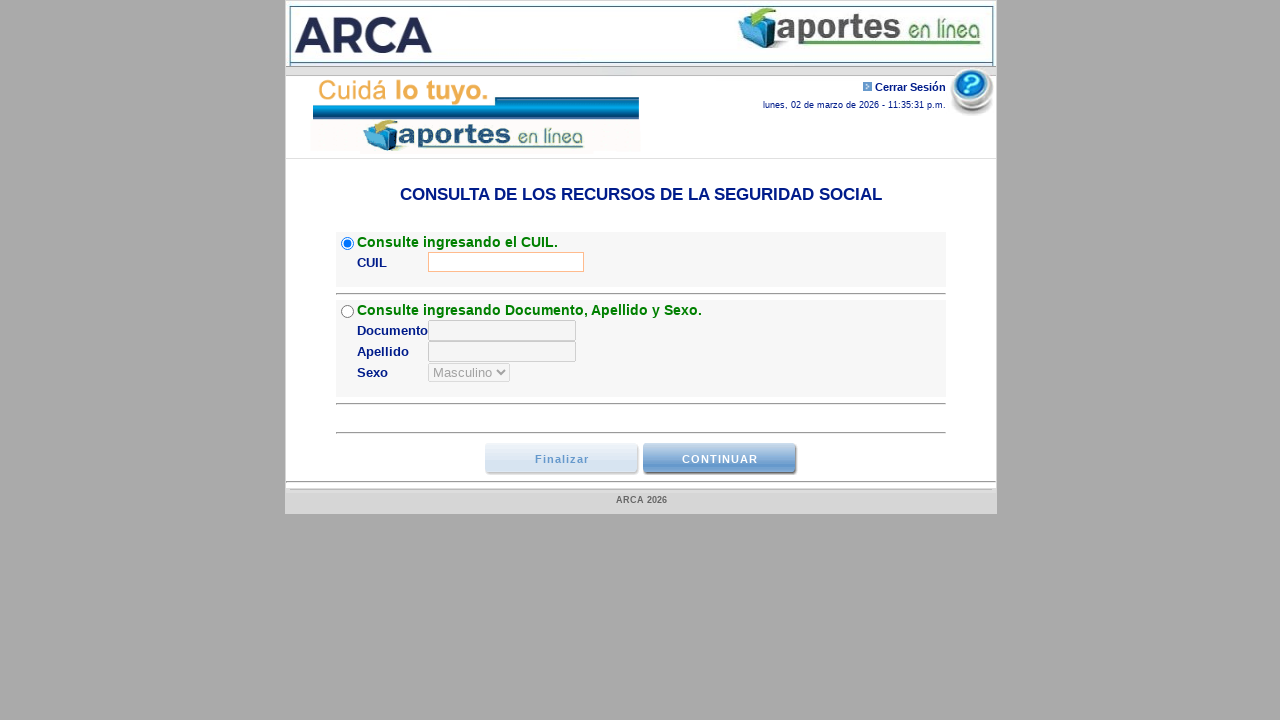

Typed CUIL '92012345678' digit by digit with 100ms delays
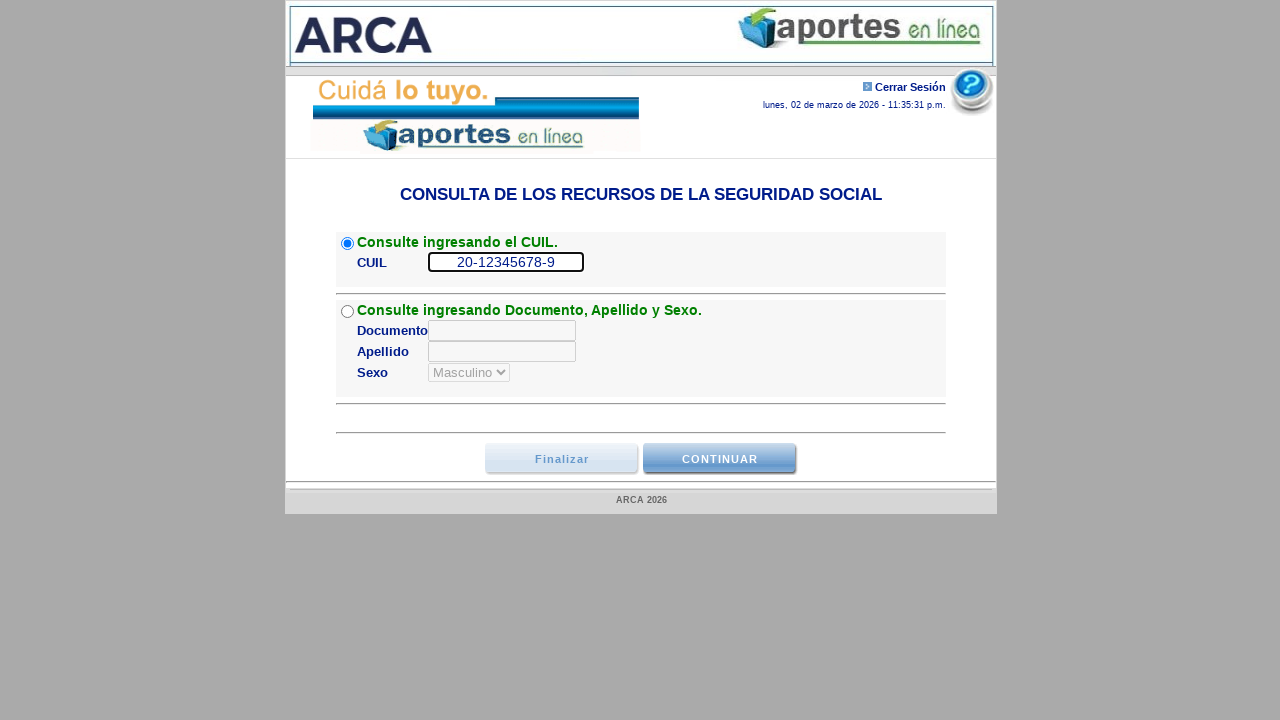

Pressed Enter to process CUIL input
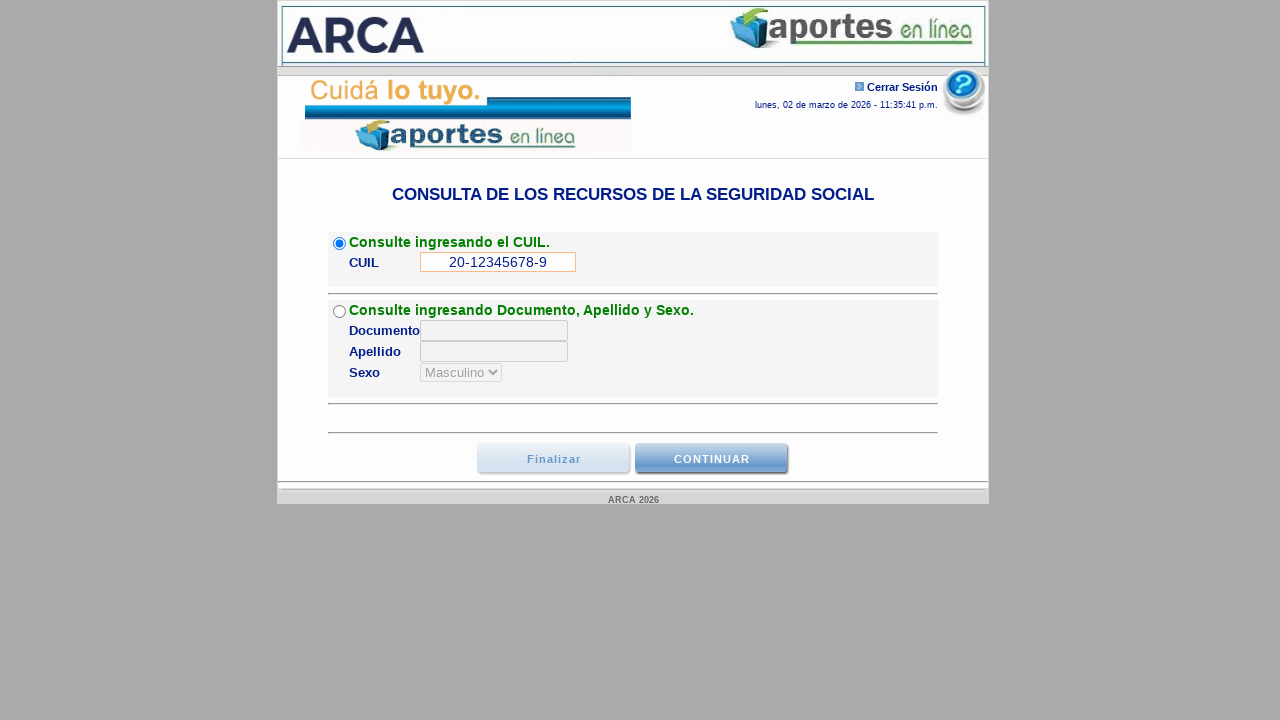

Waited for CONTINUAR button to be present
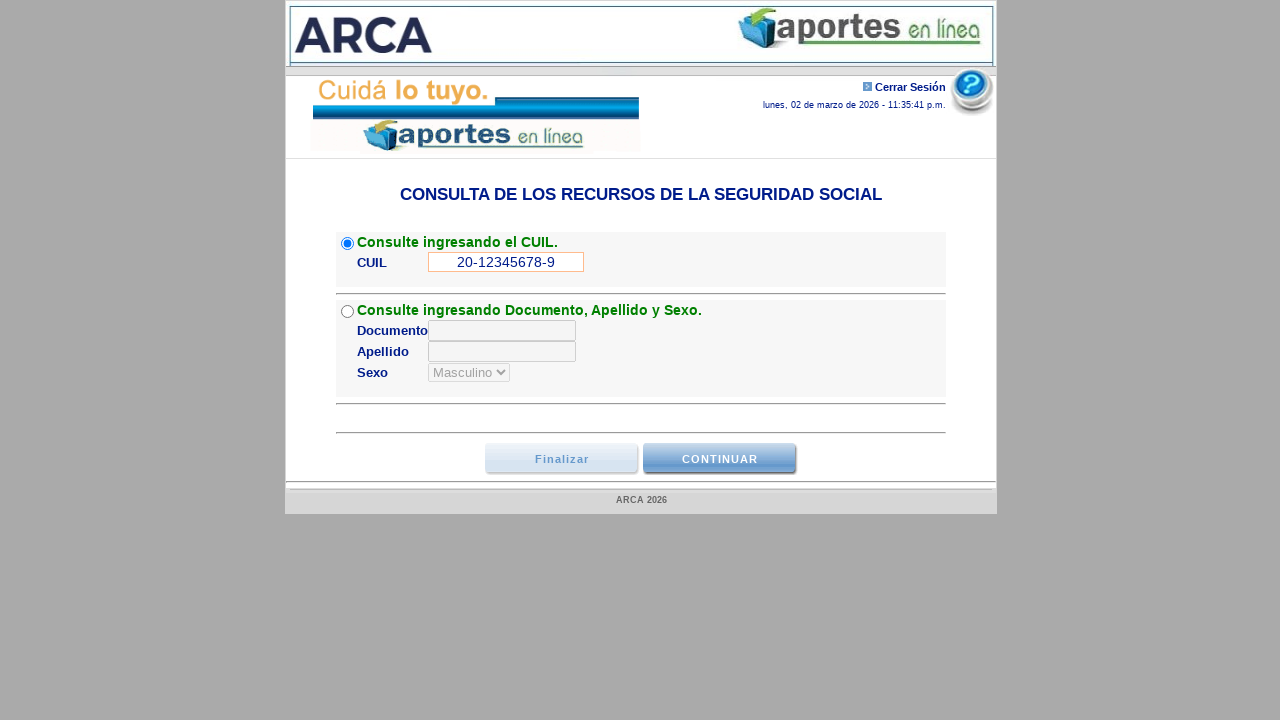

Clicked CONTINUAR button to submit the AFIP tax contributions lookup query at (720, 459) on #ctl00_ContentPlaceHolder2_btnContinuar
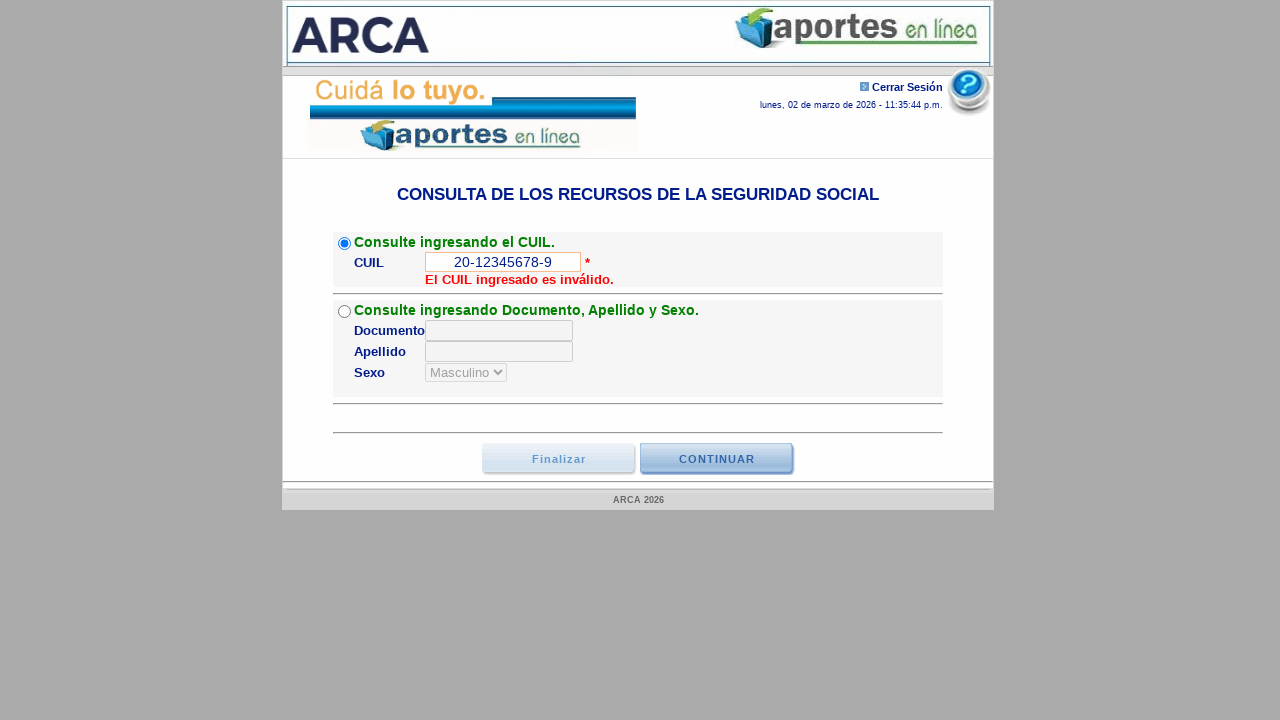

Waited 3 seconds for results to load
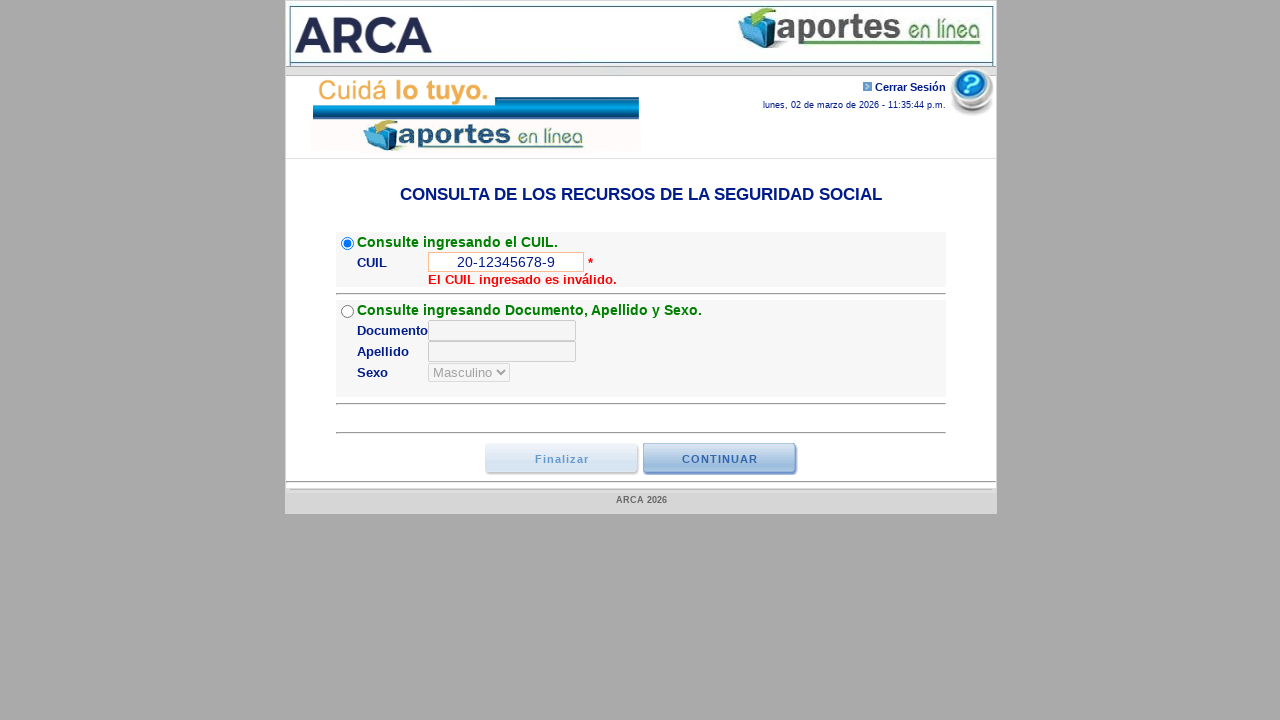

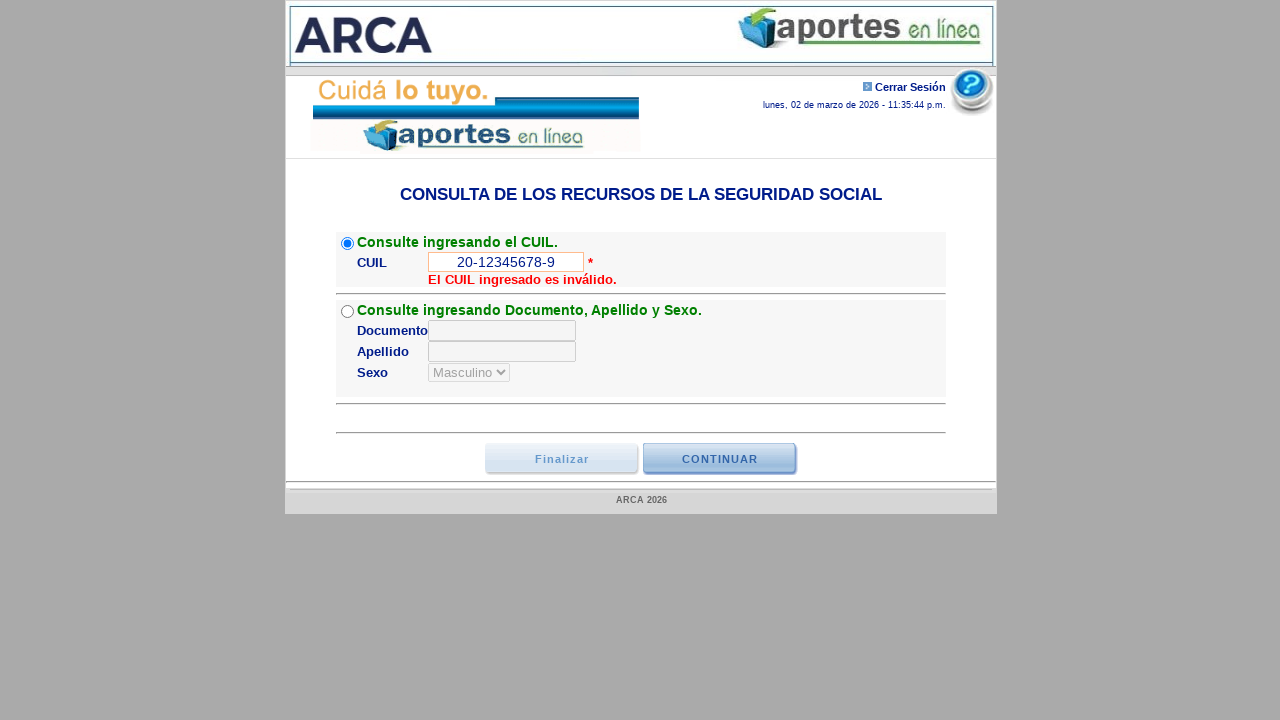